Tests a simple signup/registration form by filling in first name, last name, and email fields, then submitting the form.

Starting URL: http://secure-retreat-92358.herokuapp.com/

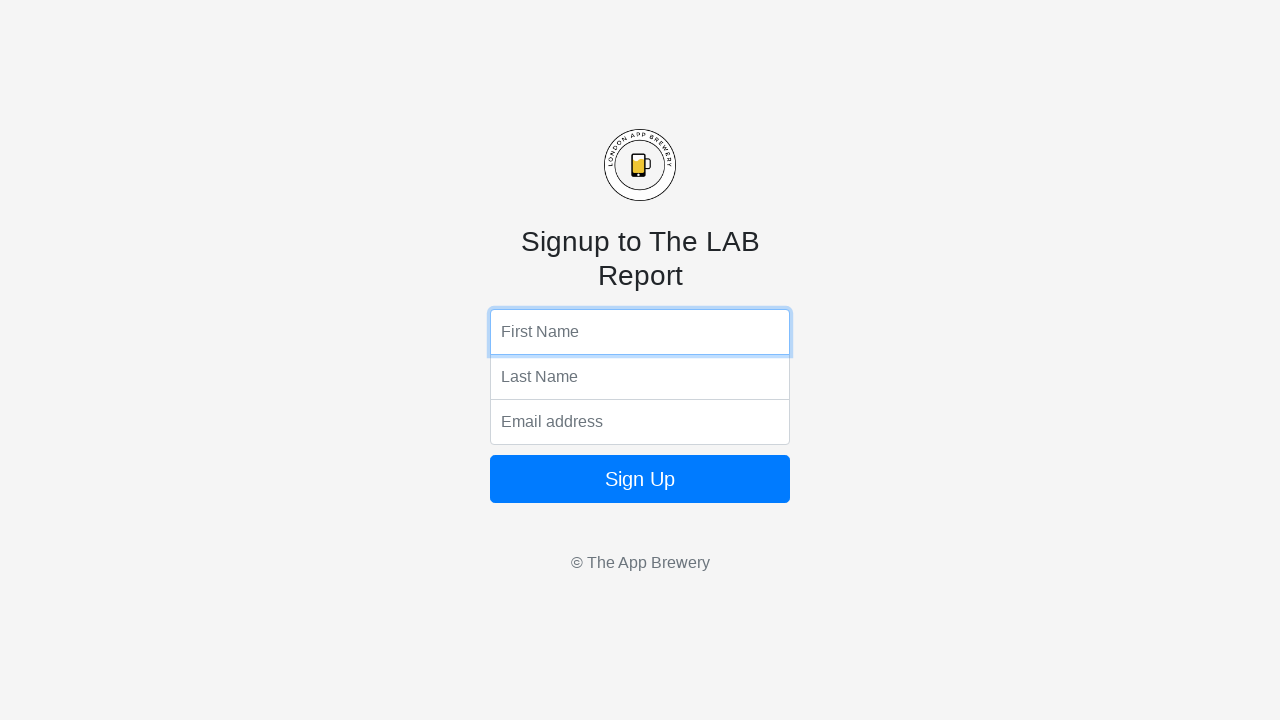

Filled first name field with 'Bob' on input[name='fName']
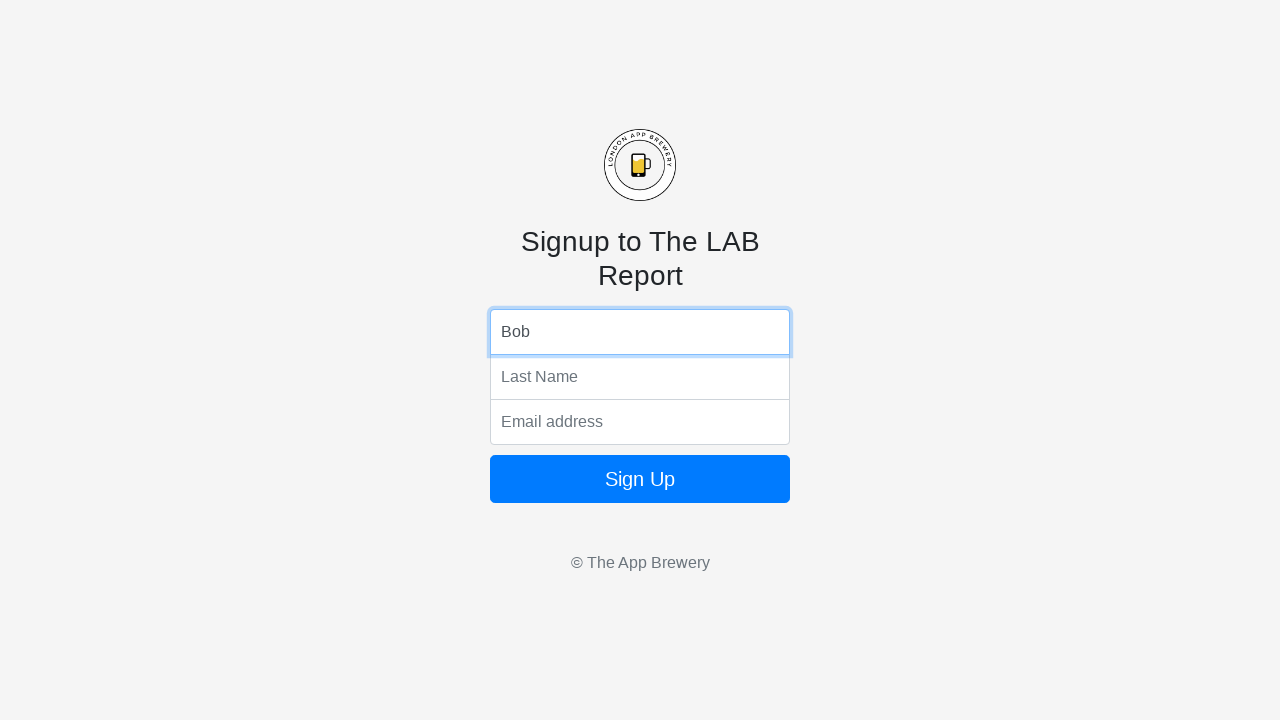

Filled last name field with 'Ross' on input[name='lName']
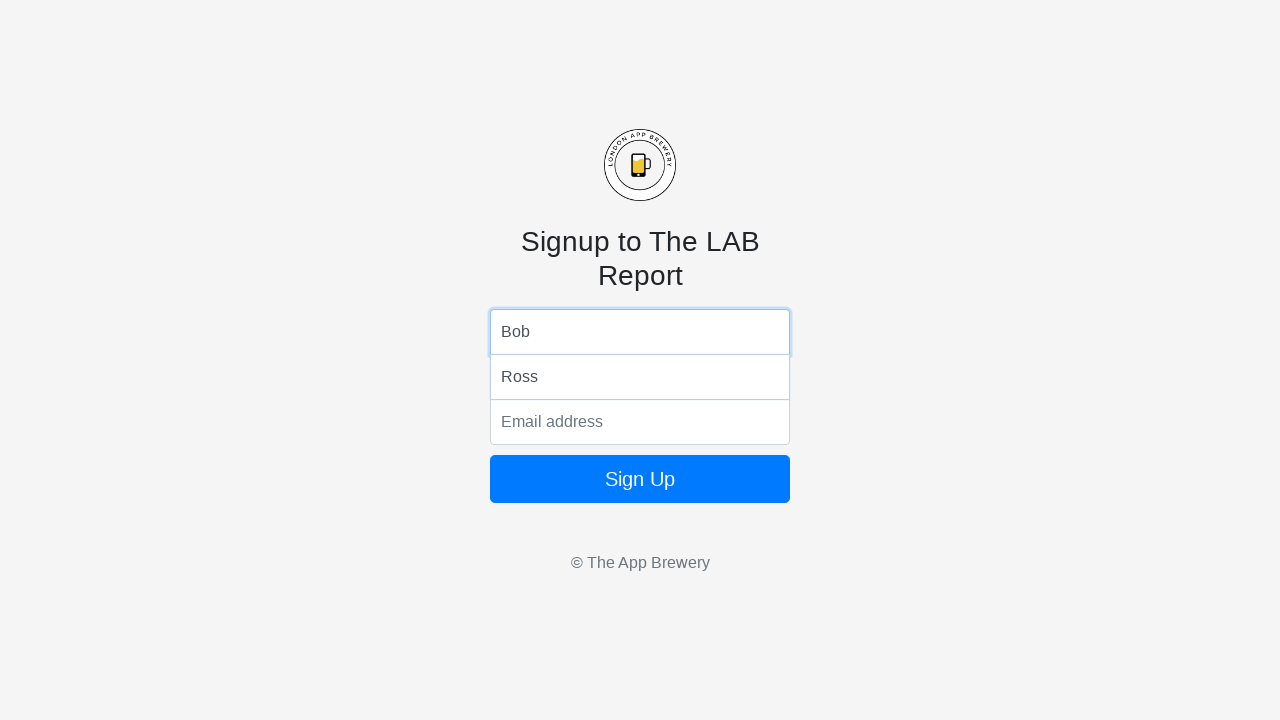

Filled email field with 'bobross@gmail.com' on input[name='email']
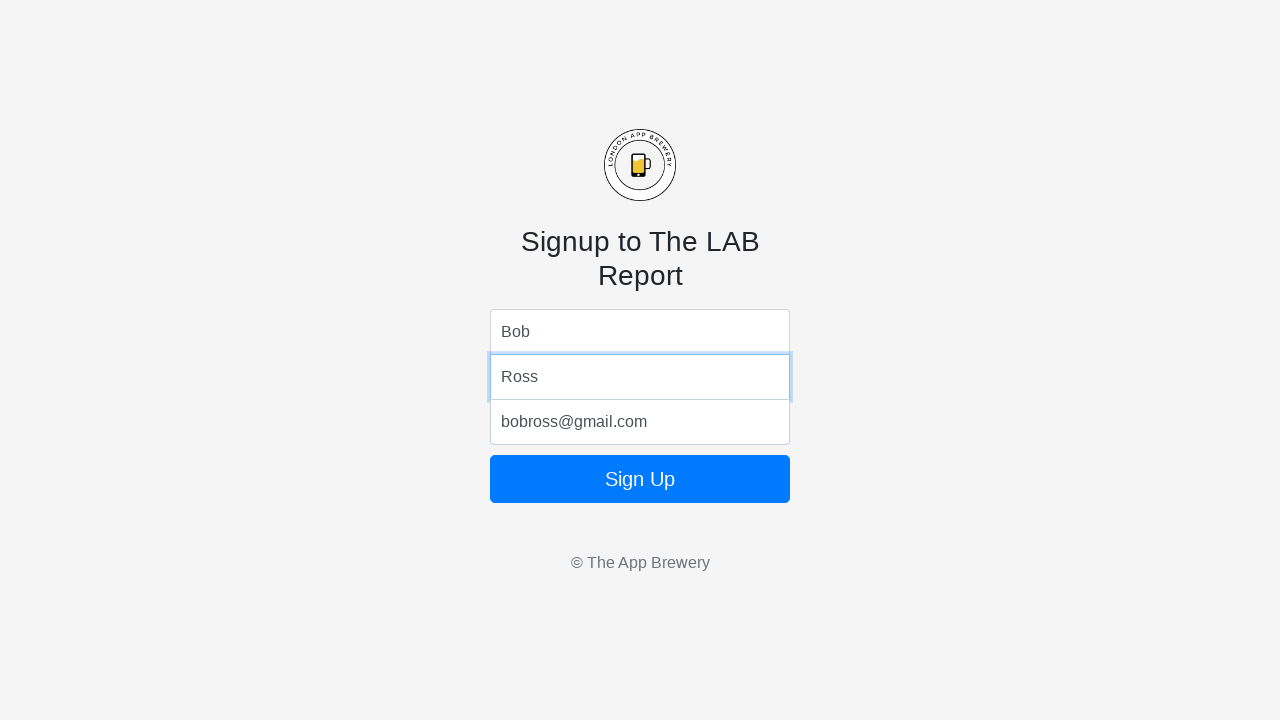

Clicked submit button to submit the form at (640, 479) on .btn-block
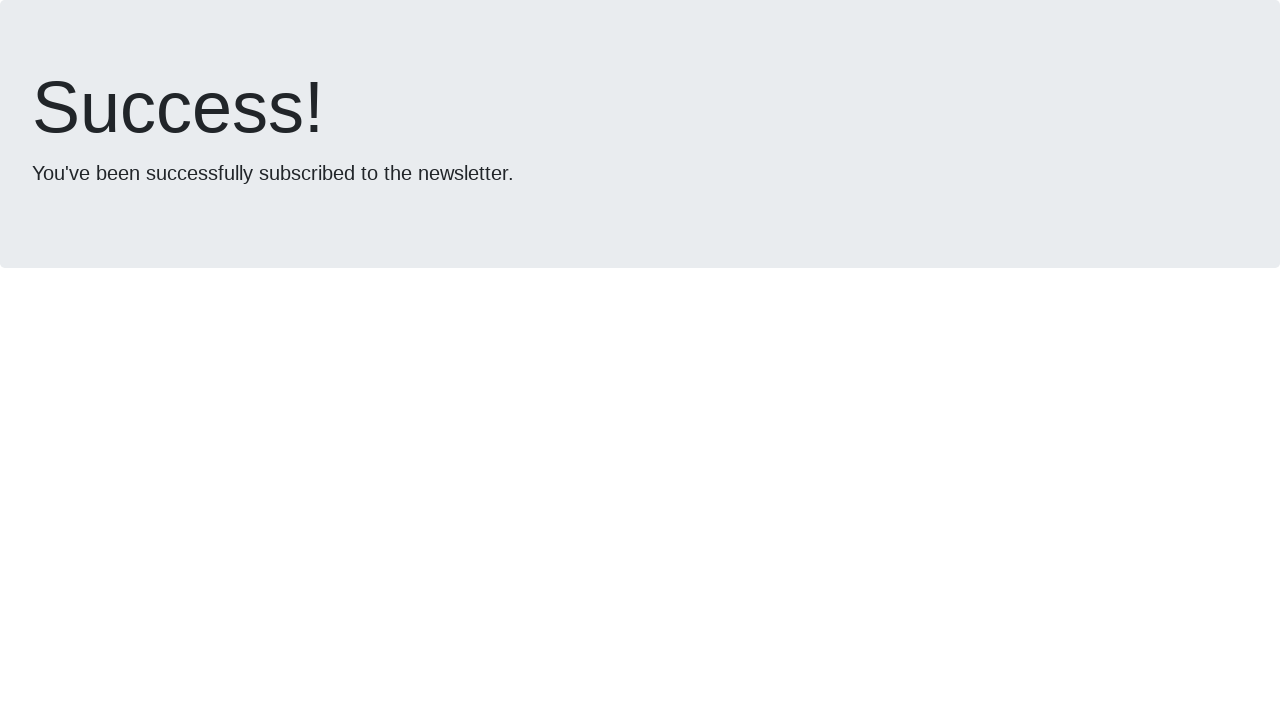

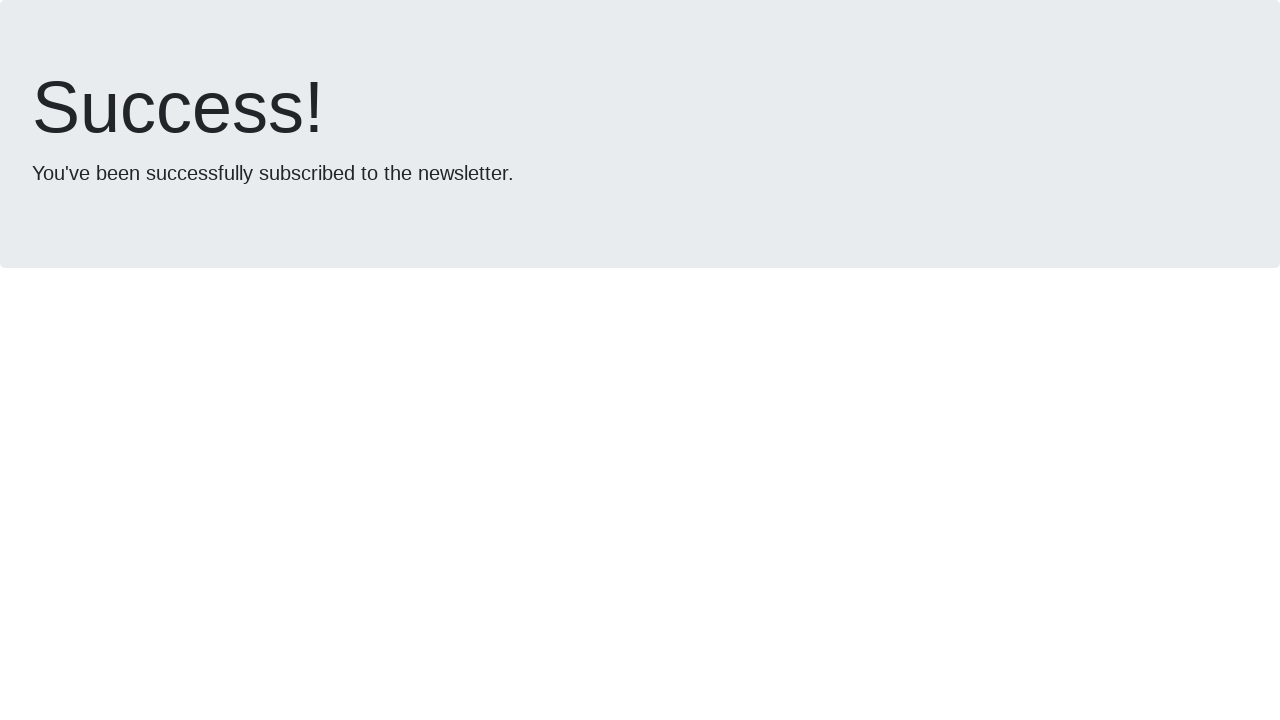